Tests iframe form interaction by verifying a disabled field, filling an enabled input field, and submitting the form within an iframe.

Starting URL: https://www.w3schools.com/tags/tryit.asp?filename=tryhtml_input_disabled

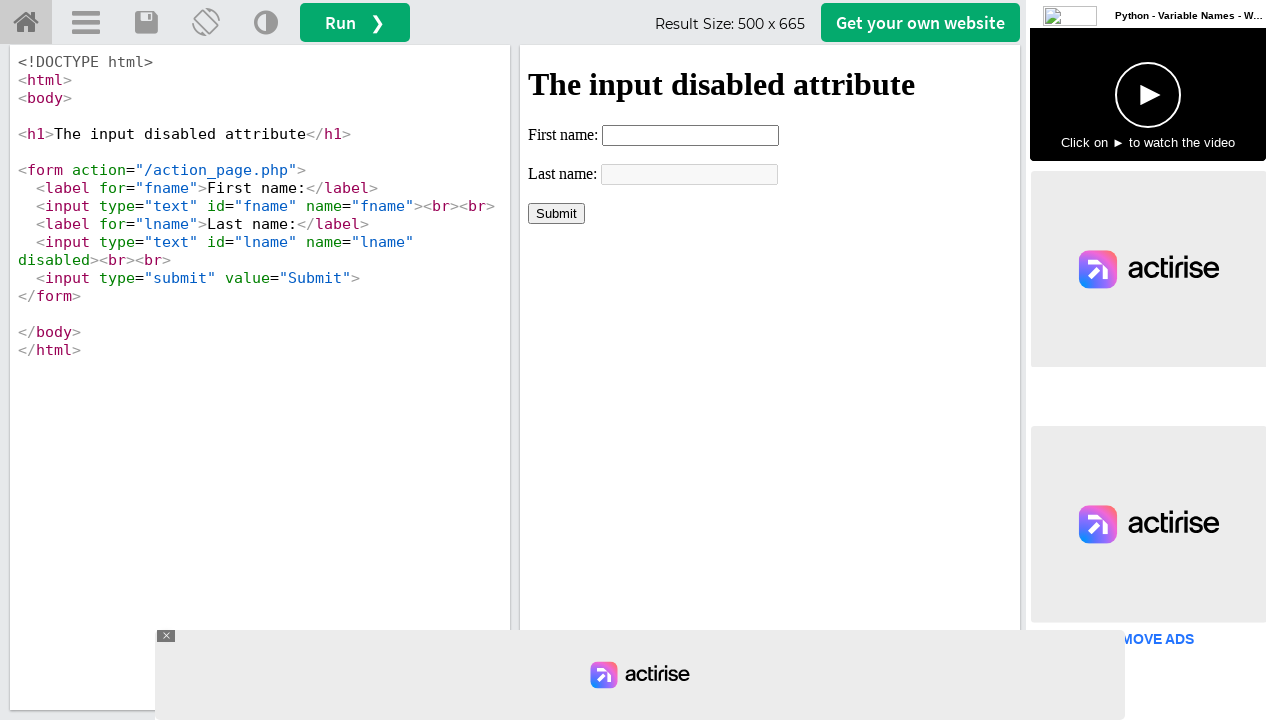

Located the iframe containing the form
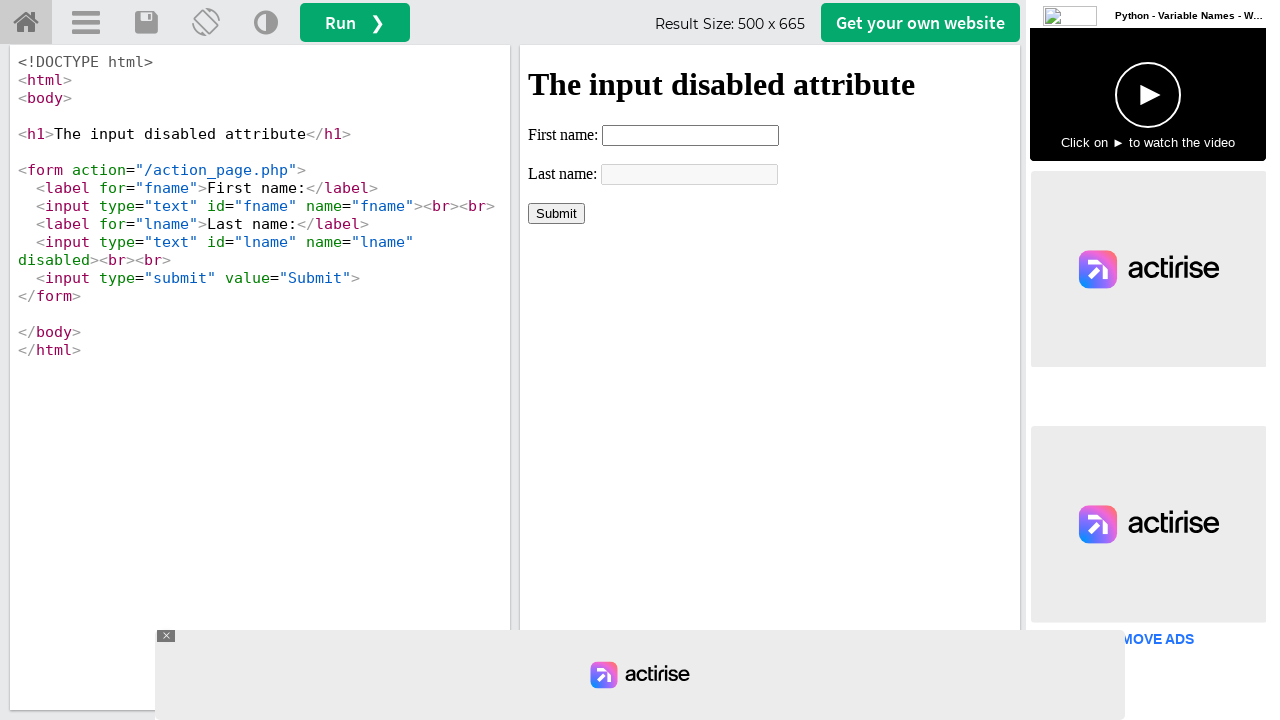

Located the last name input field in iframe
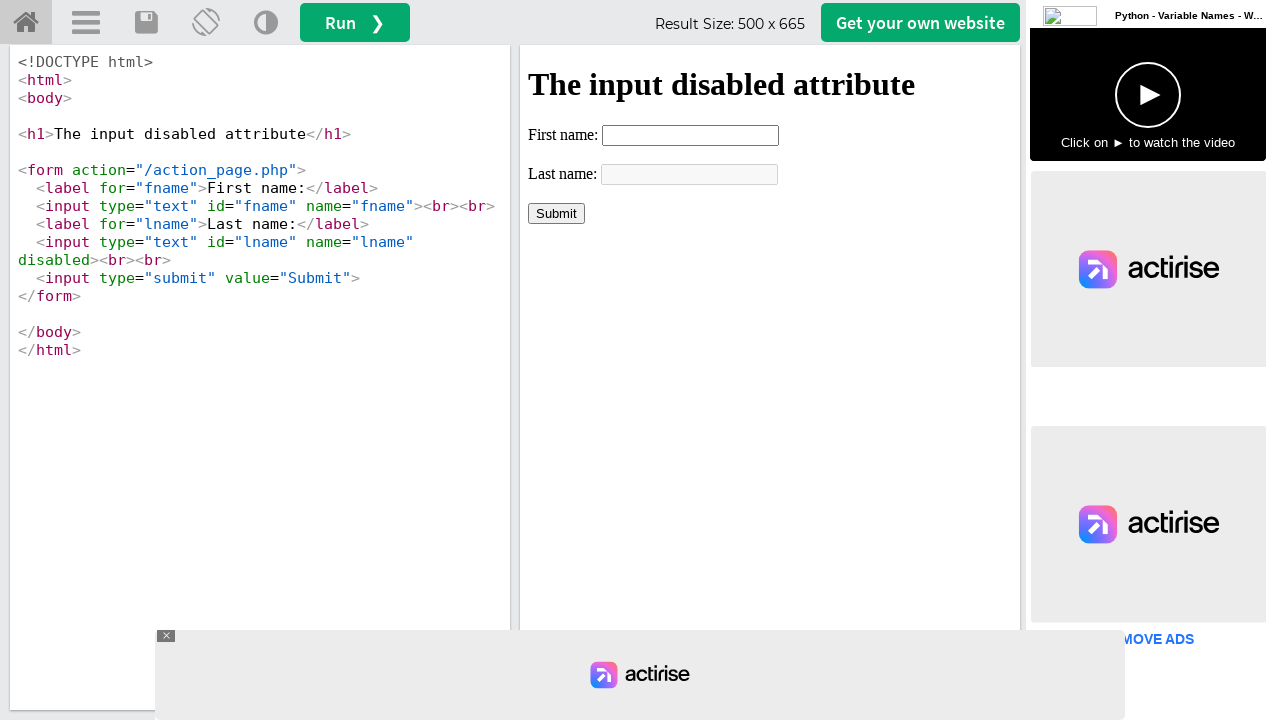

Verified that last name field is disabled
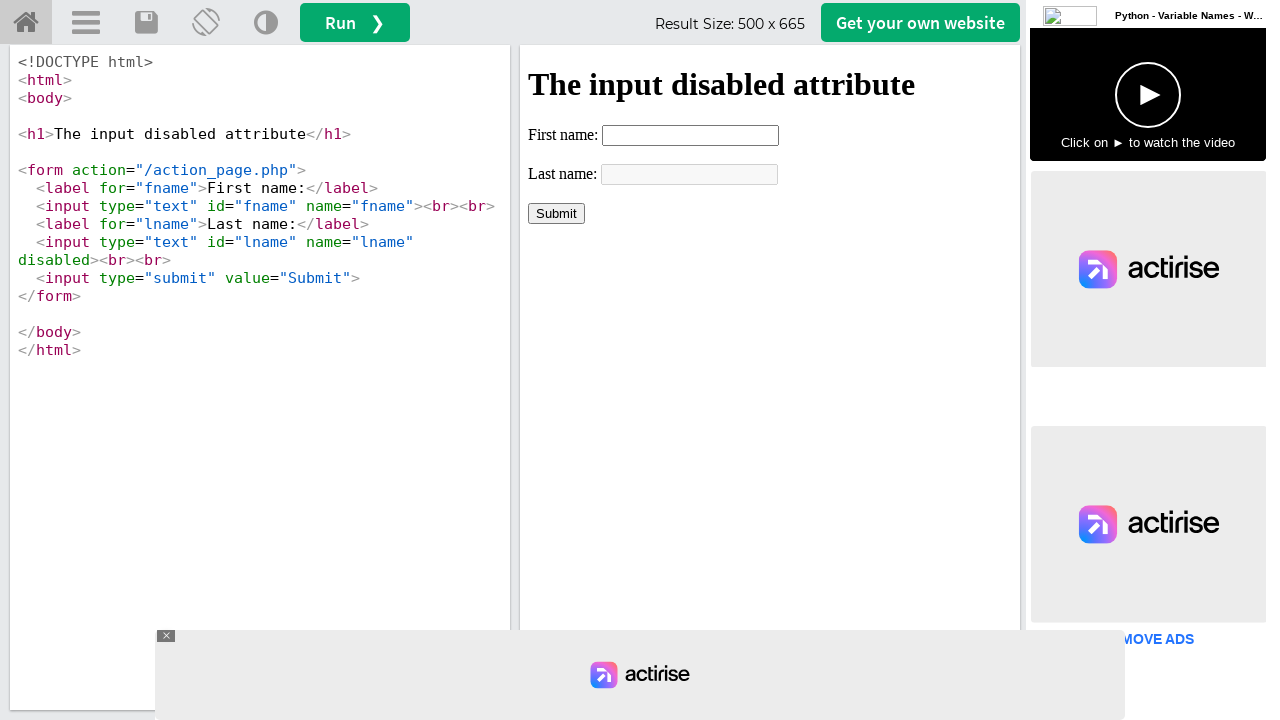

Filled first name field with 'Nguyen' on xpath=//div[@id='iframe']//iframe >> internal:control=enter-frame >> xpath=//inp
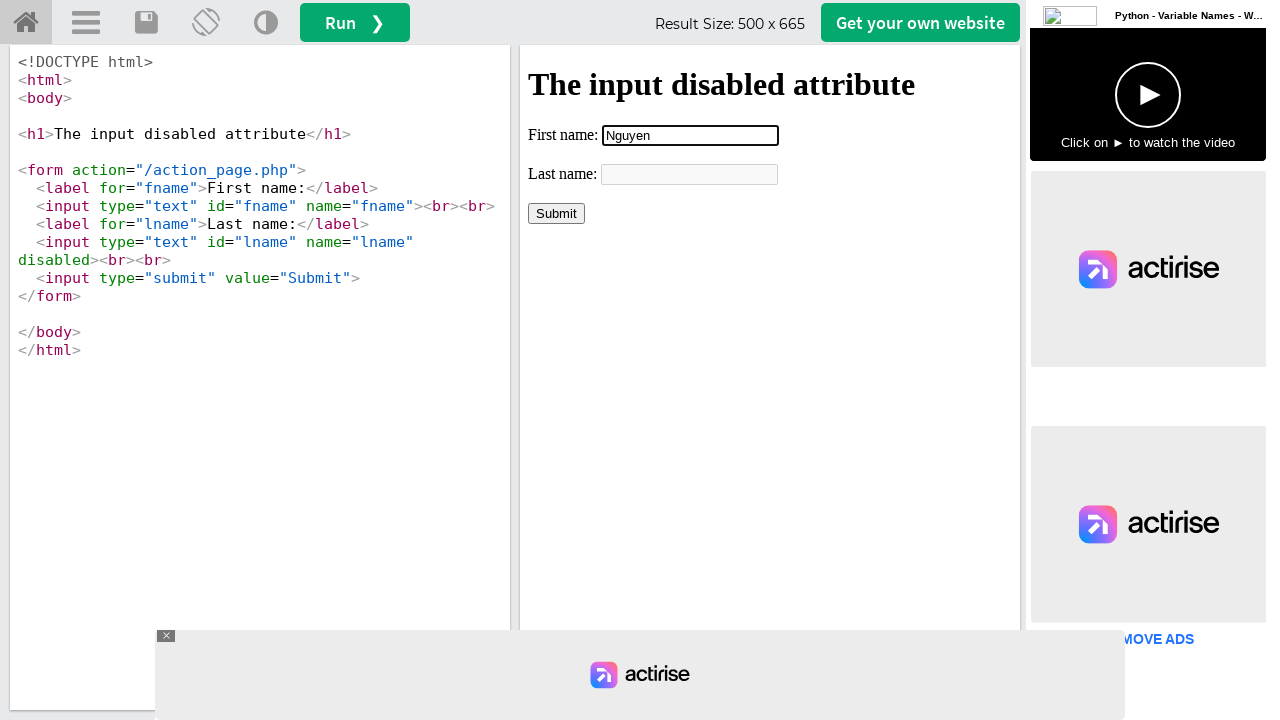

Clicked Submit button to submit the form at (556, 213) on xpath=//div[@id='iframe']//iframe >> internal:control=enter-frame >> xpath=//inp
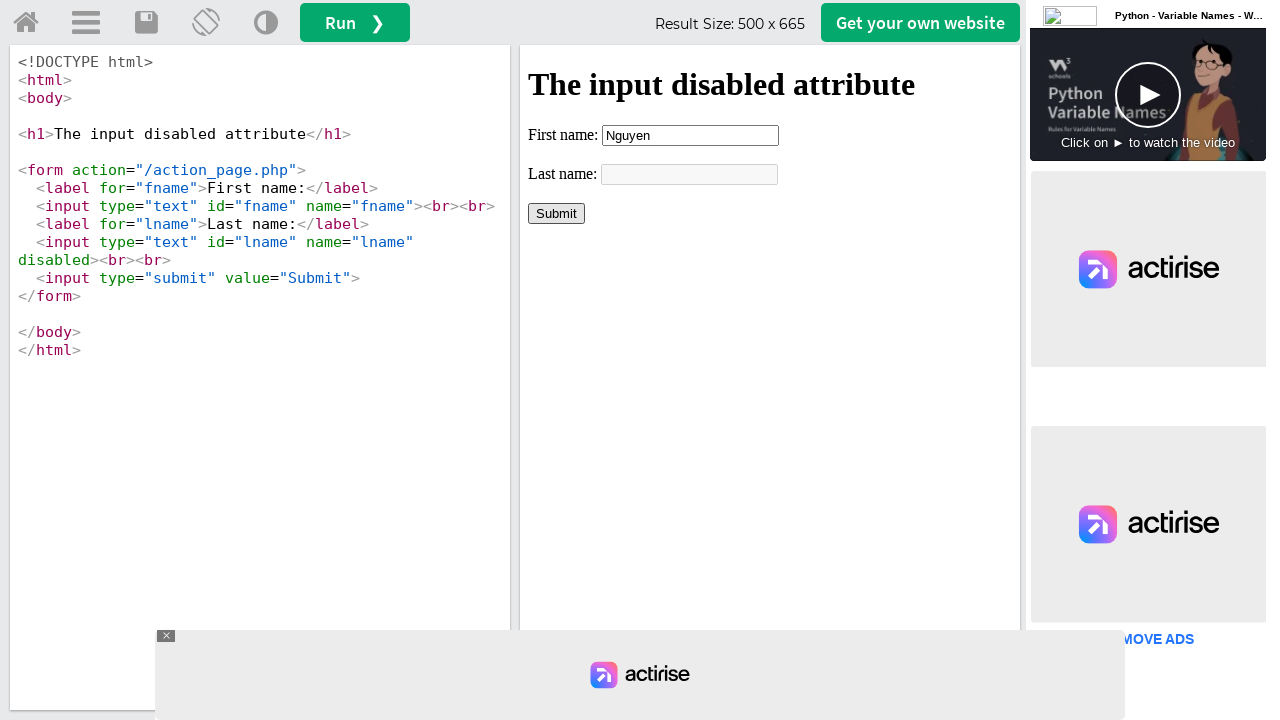

Waited 1 second for form submission to complete
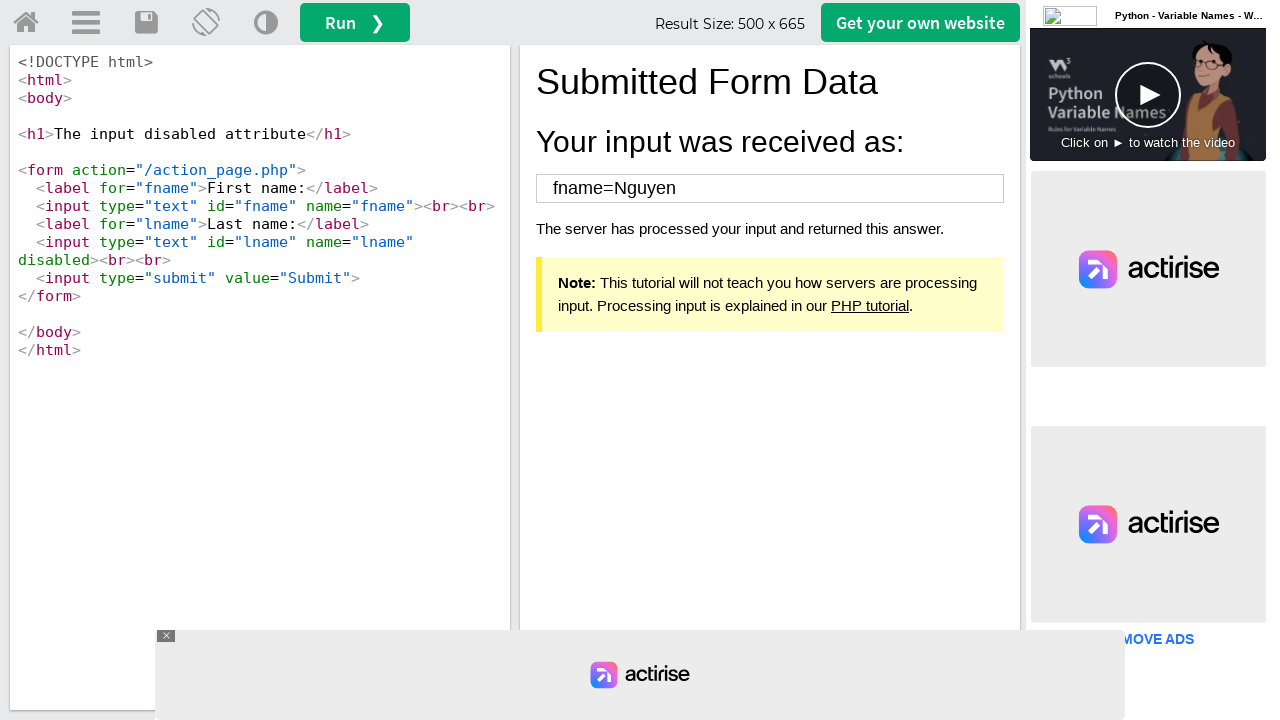

Located the iframe after form submission
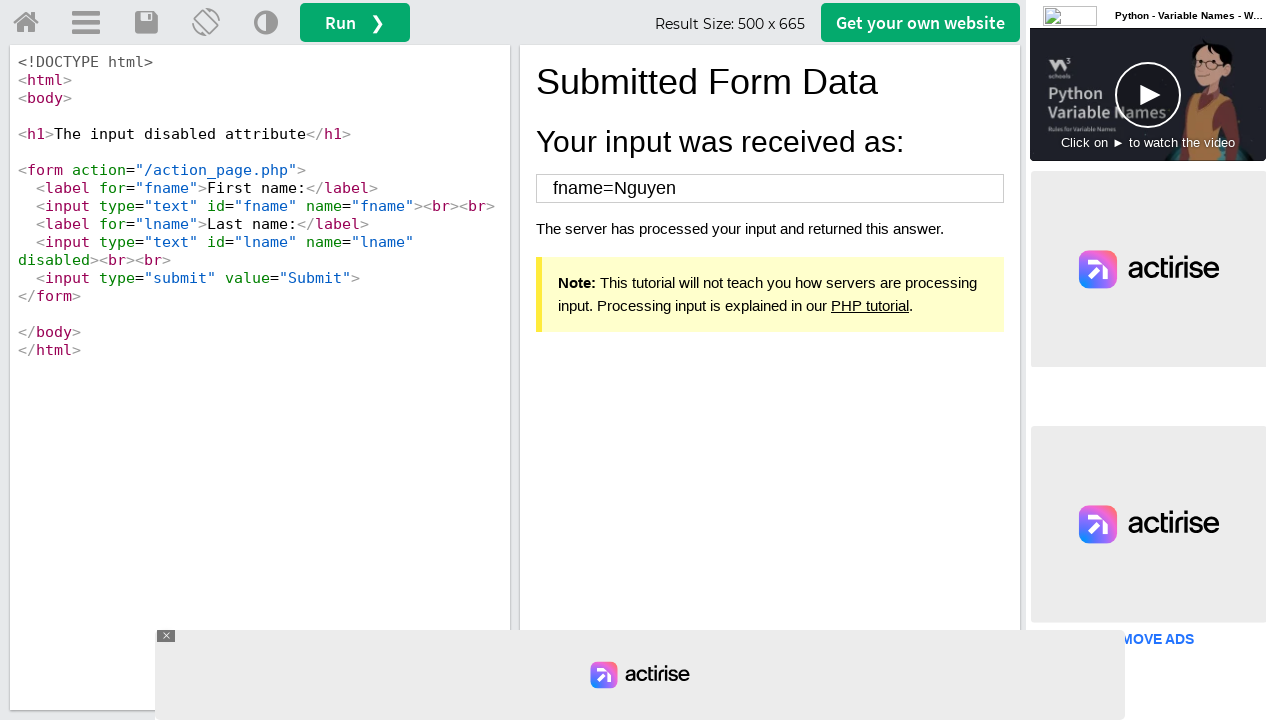

Retrieved result text from submitted form: '
fname=Nguyen '
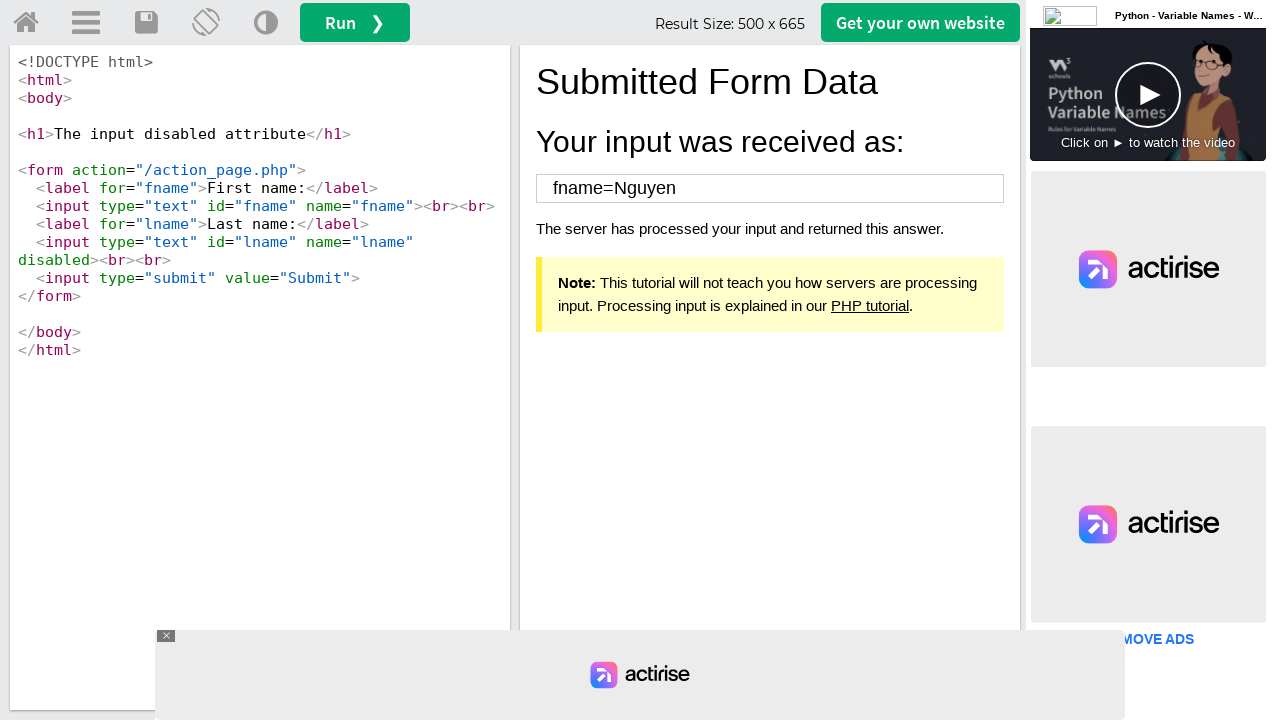

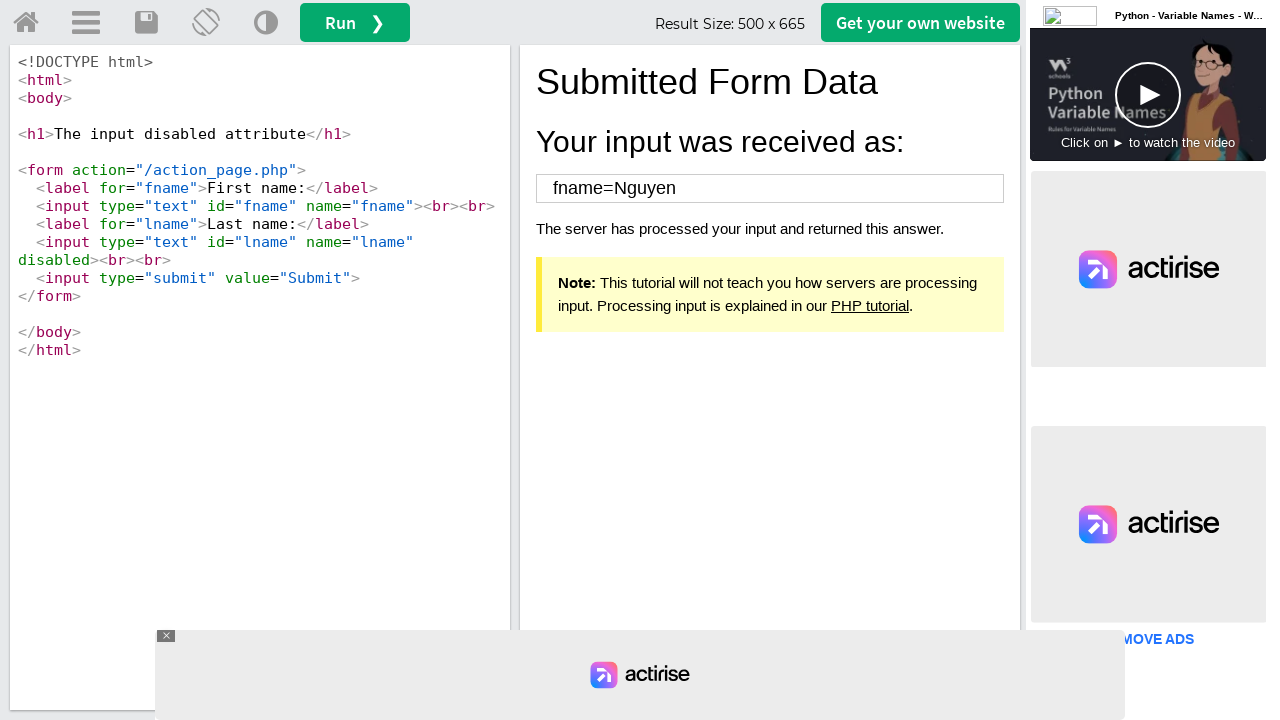